Tests multiple successive scrollIntoView operations on the same element

Starting URL: http://guinea-pig.webdriver.io

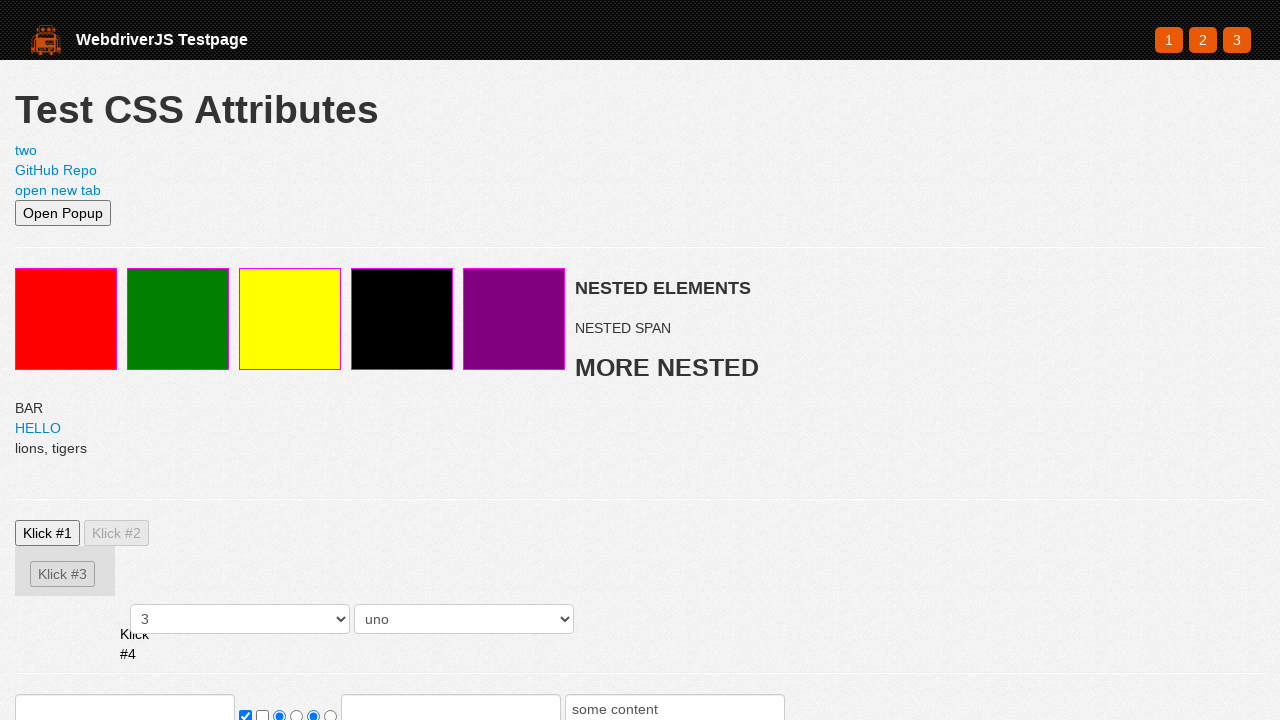

Set viewport size to 500x500
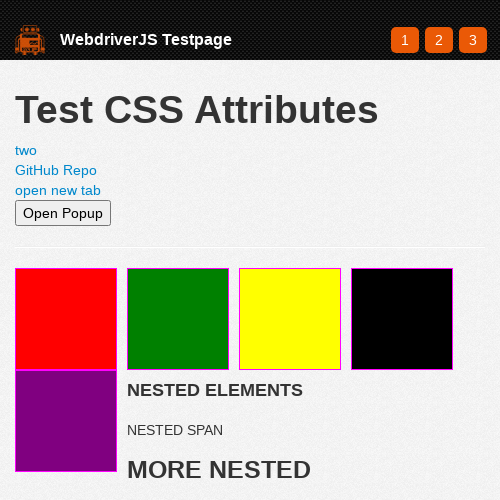

Located search input element
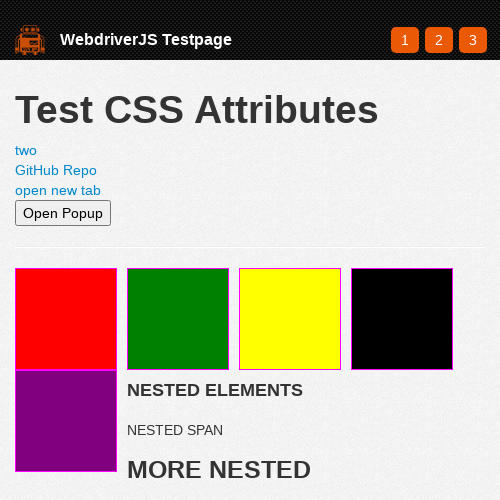

Scrolled search input into view (first time)
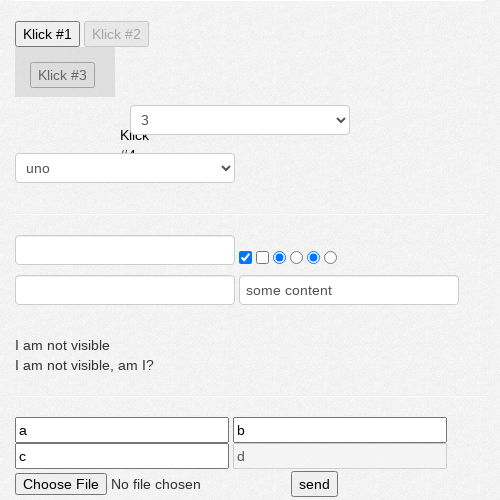

Captured scroll position after first scroll: [0, 601]
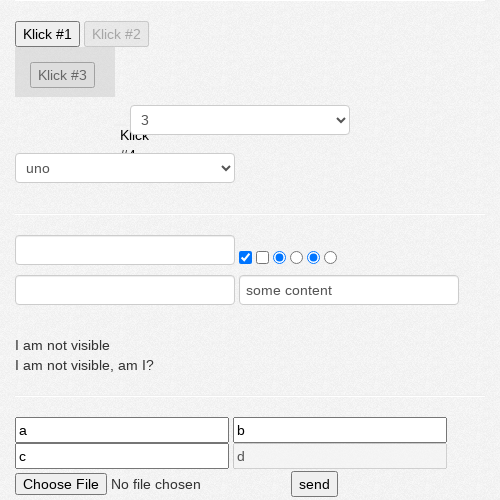

Scrolled page to top (0, 0)
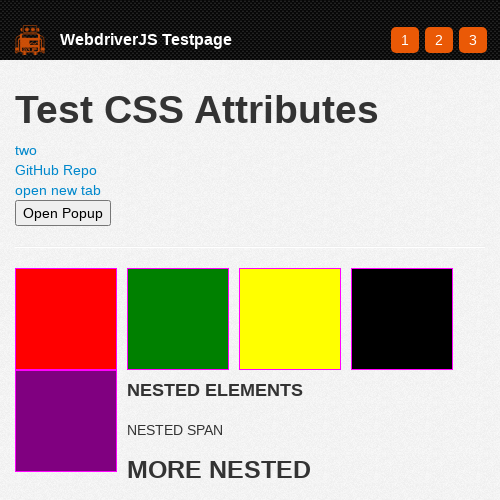

Scrolled search input into view (second time)
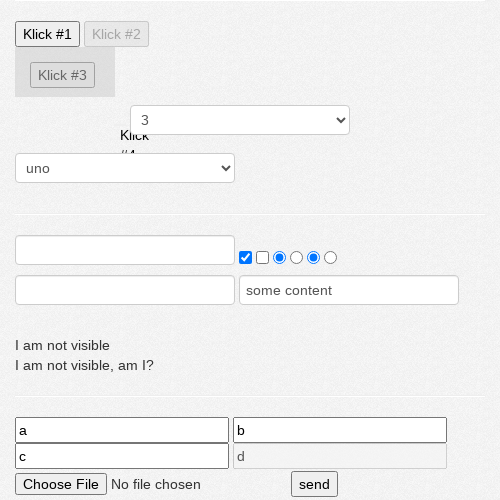

Captured scroll position after second scroll: [0, 601]
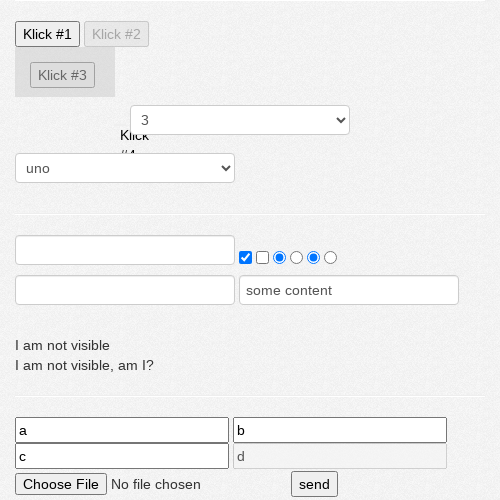

Verified scroll positions are consistent (difference < 5 pixels)
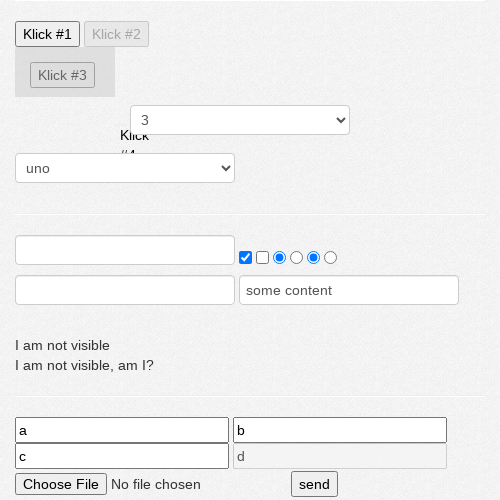

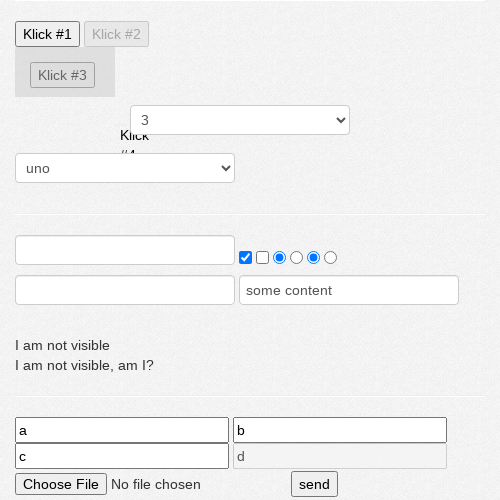